Tests clicking the Documentation button to navigate to the documentation page

Starting URL: http://www.python.org

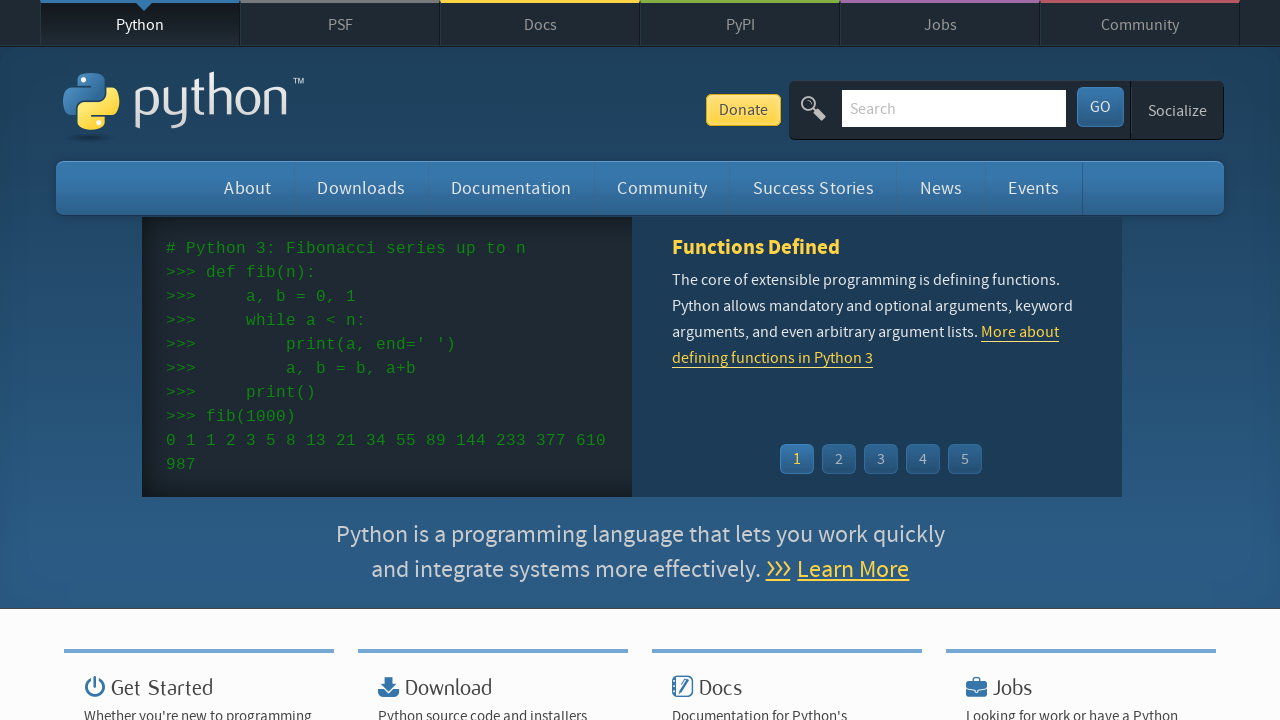

Clicked the Documentation button at (511, 188) on #documentation a
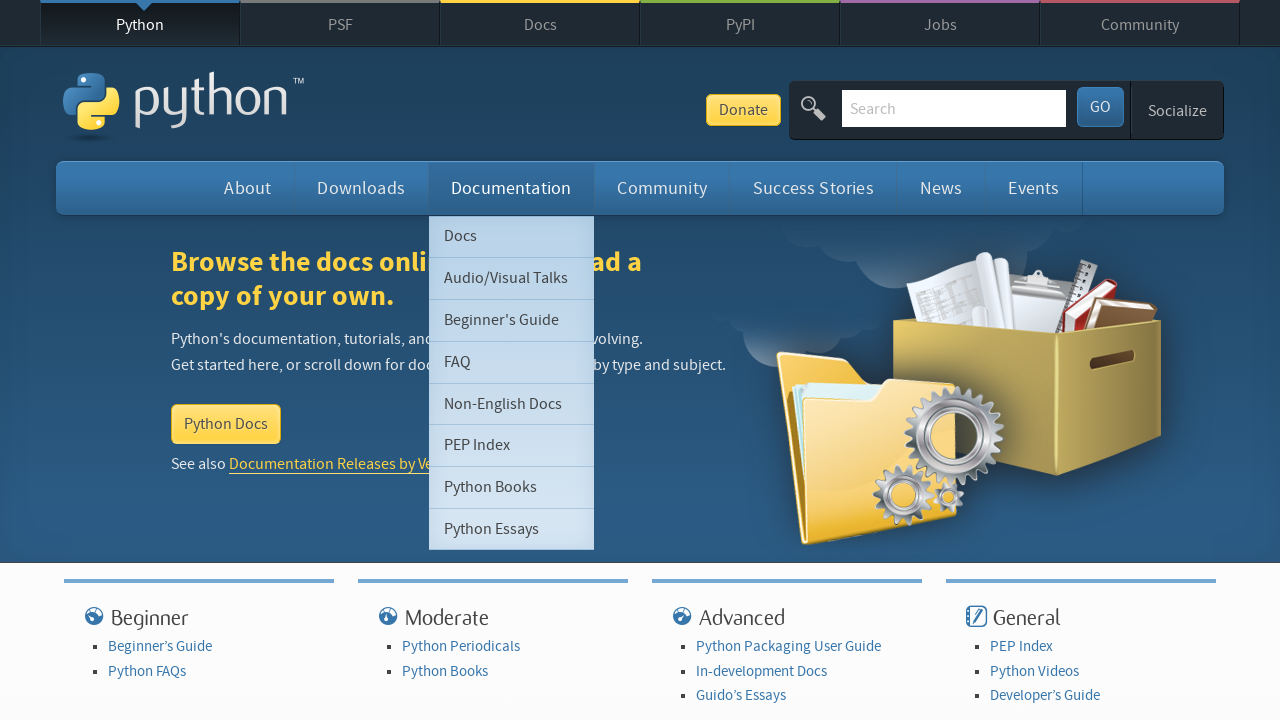

Documentation page loaded successfully
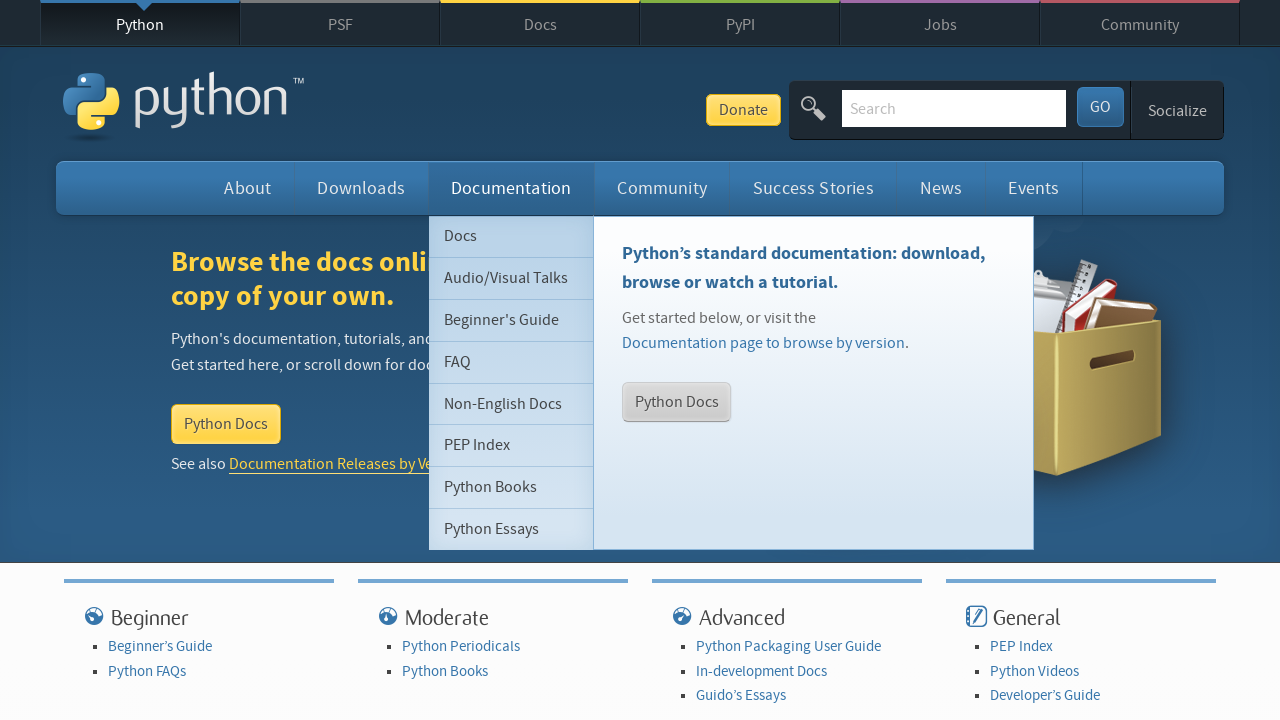

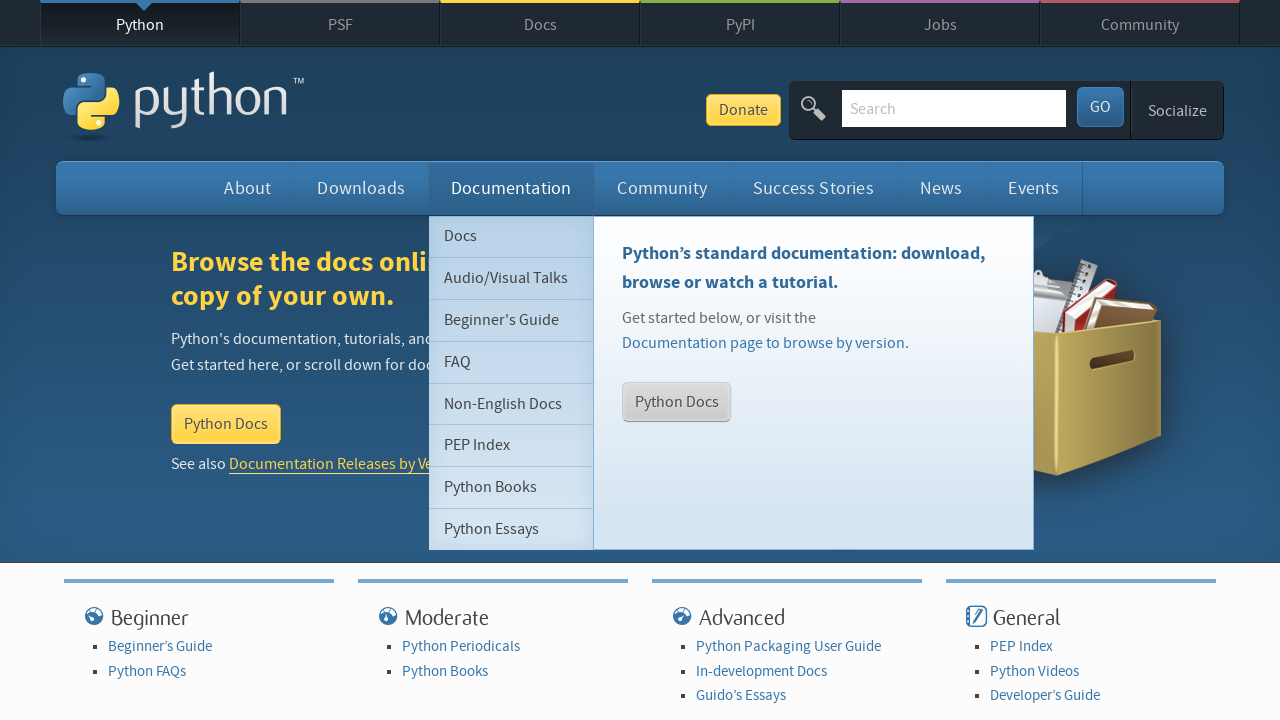